Tests a web form by filling in a text field and submitting the form, then verifying the result message

Starting URL: https://www.selenium.dev/selenium/web/web-form.html

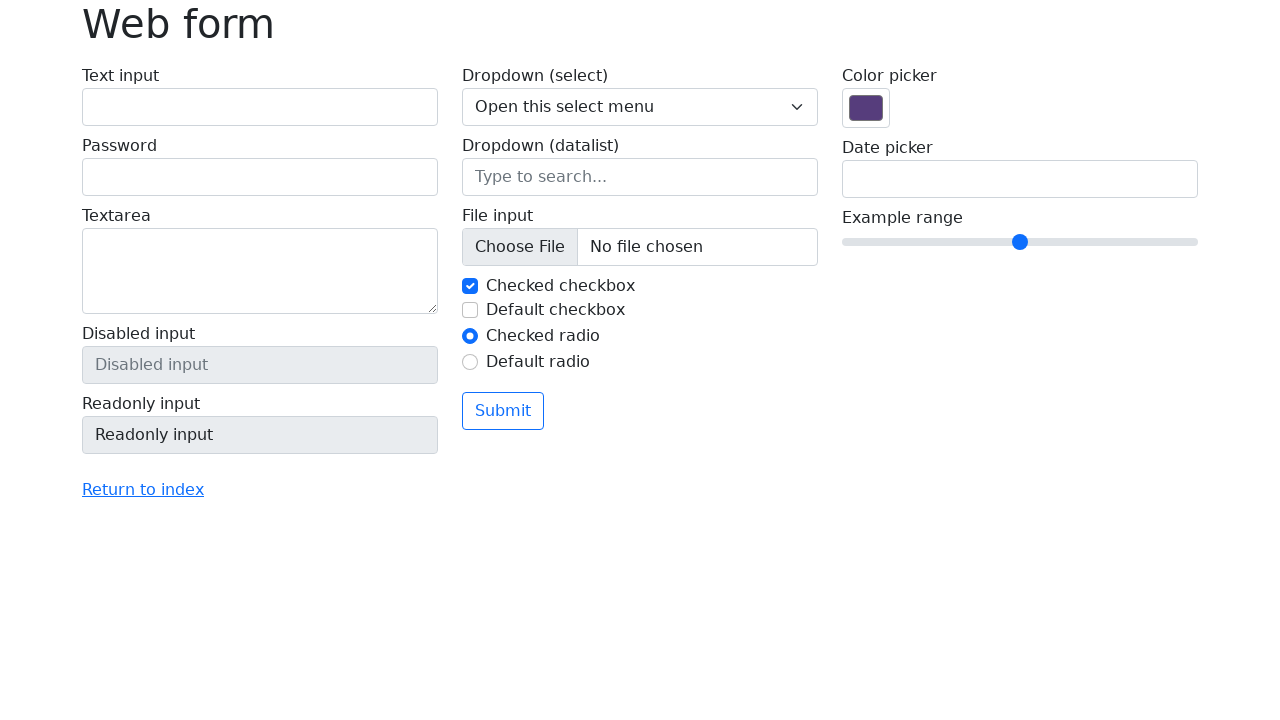

Filled text field with 'Selenium' on input[name='my-text']
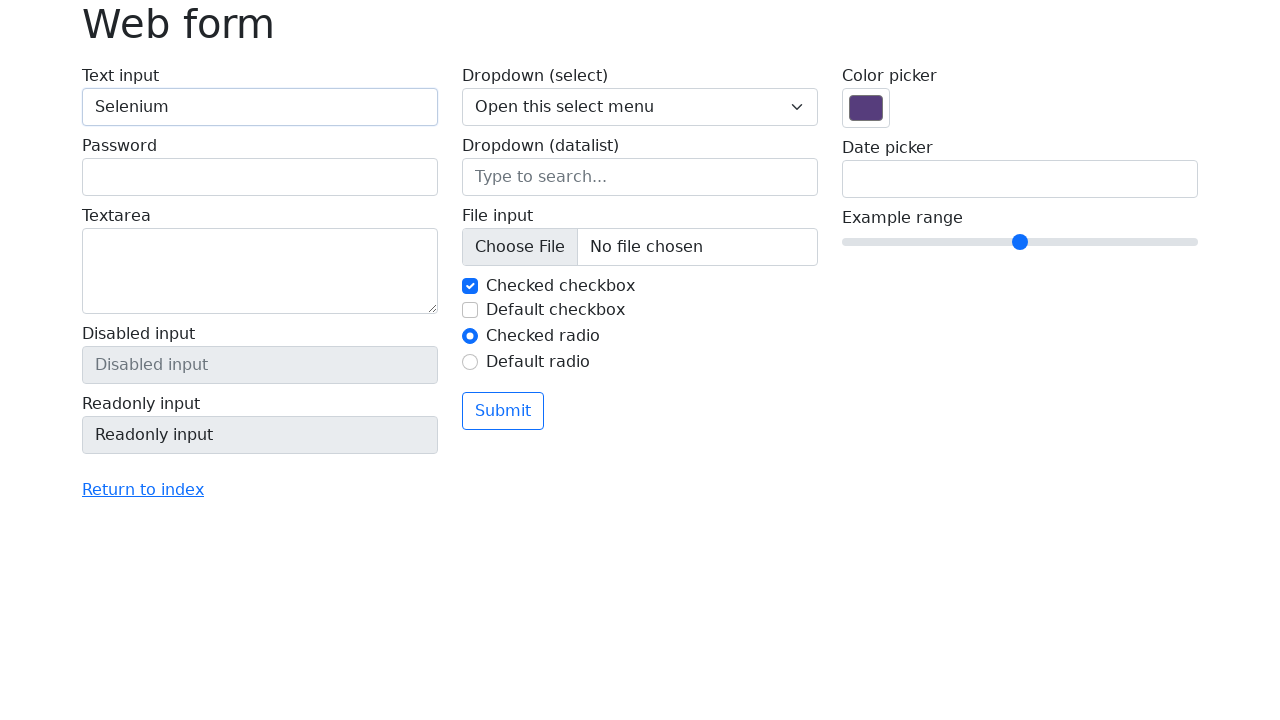

Clicked submit button at (503, 411) on button
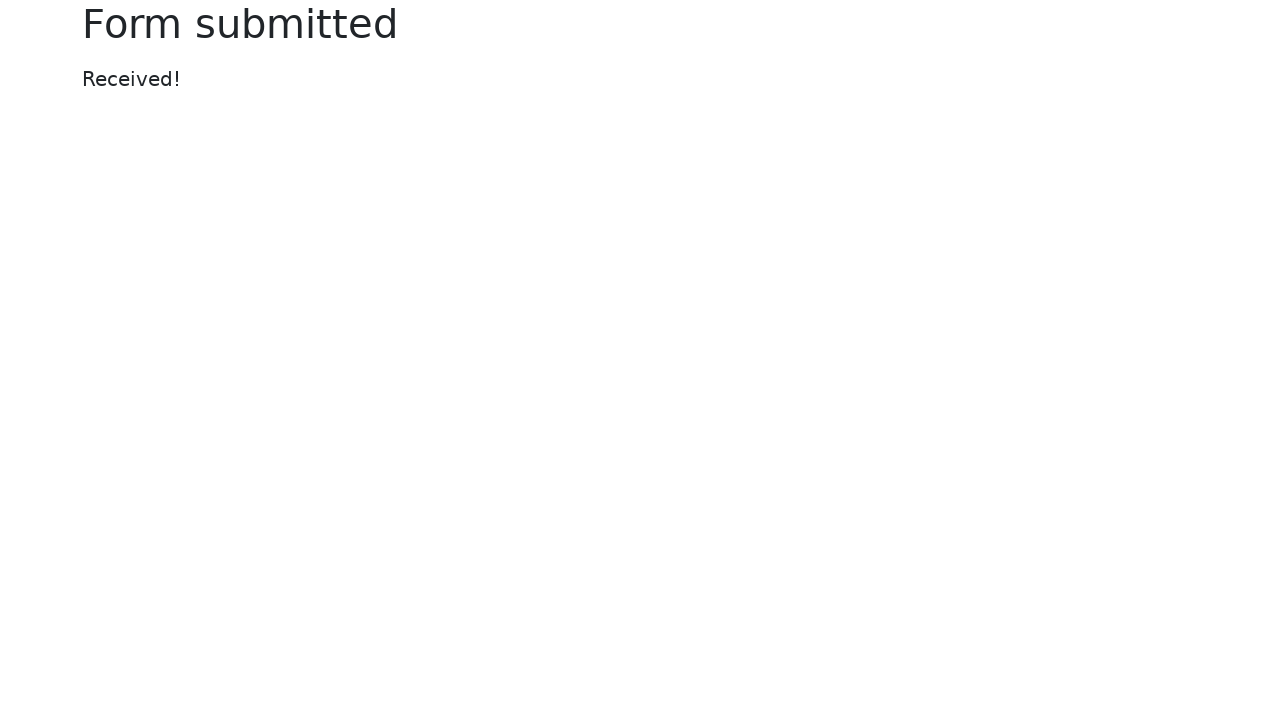

Result message element appeared
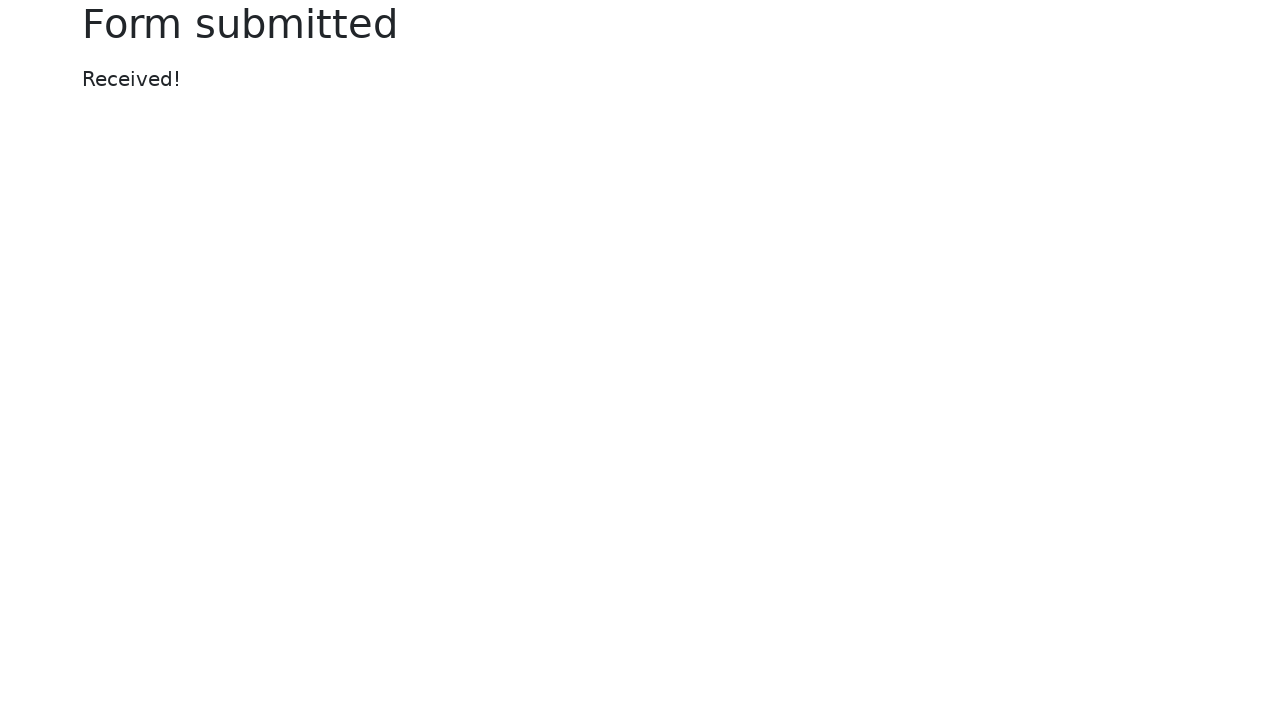

Retrieved result message text
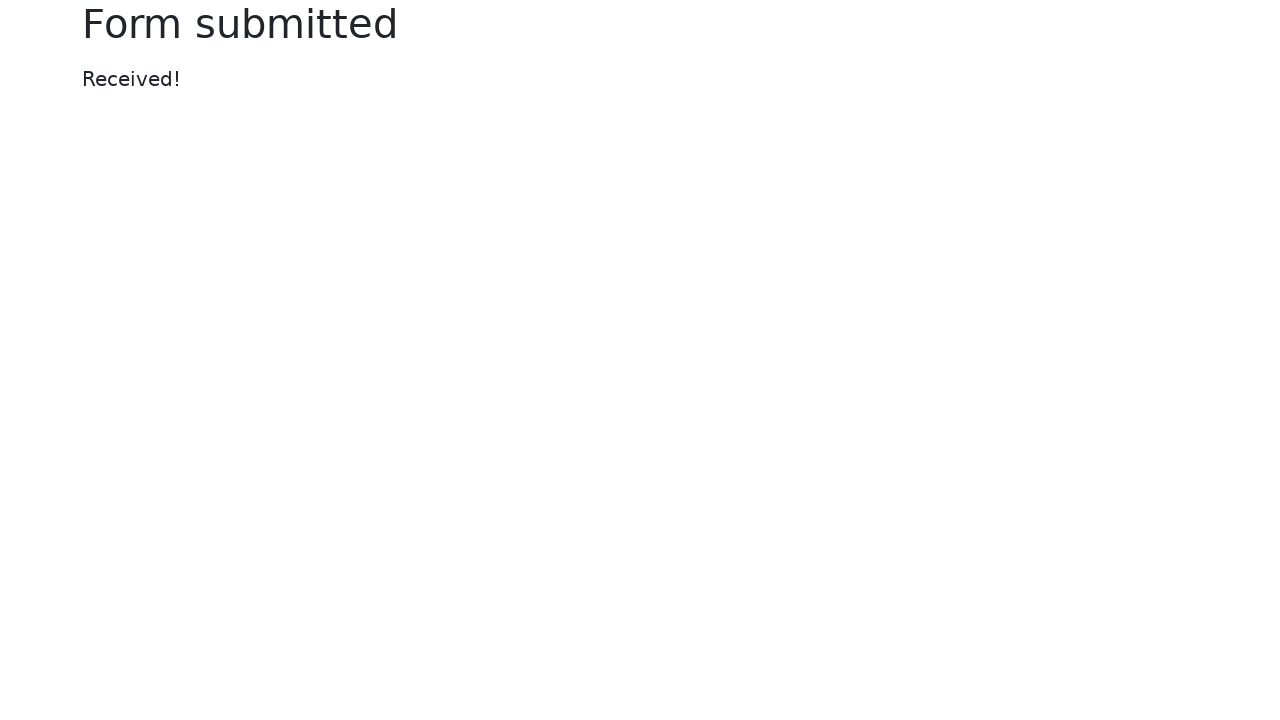

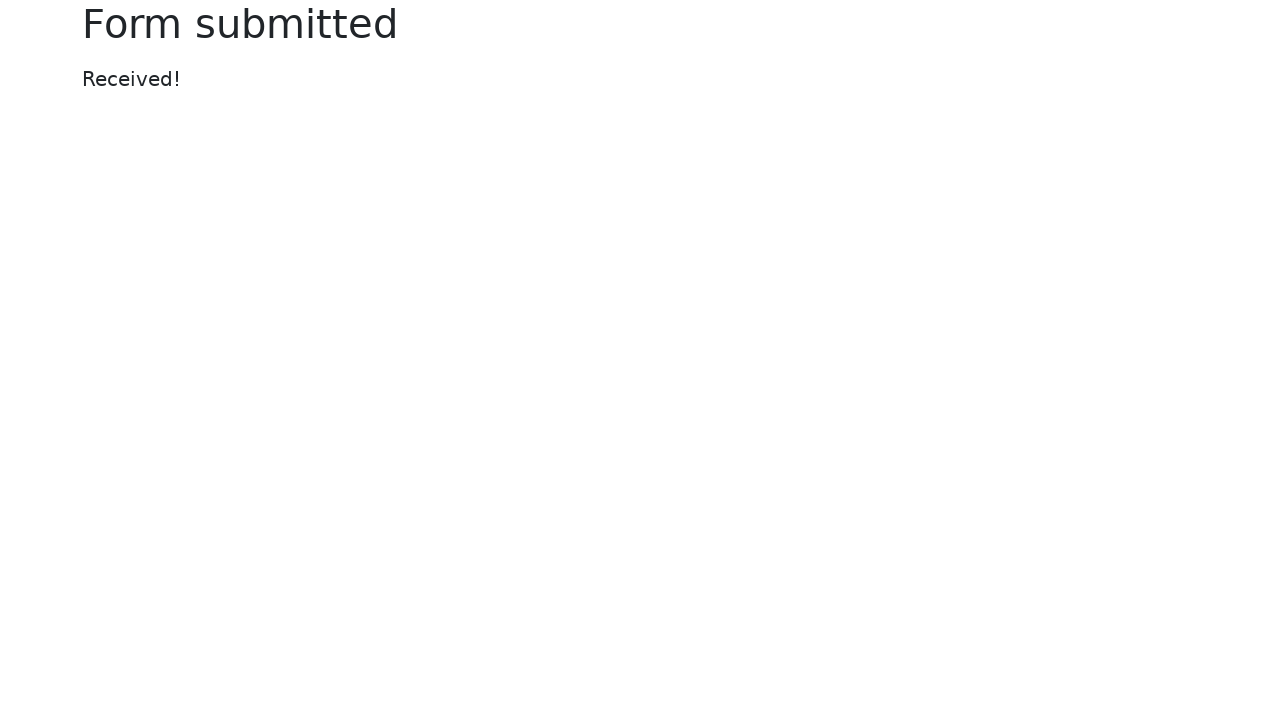